Tests opting out of A/B tests by first verifying the page shows an A/B test variation, then adding an opt-out cookie, refreshing, and confirming the page now shows "No A/B Test".

Starting URL: http://the-internet.herokuapp.com/abtest

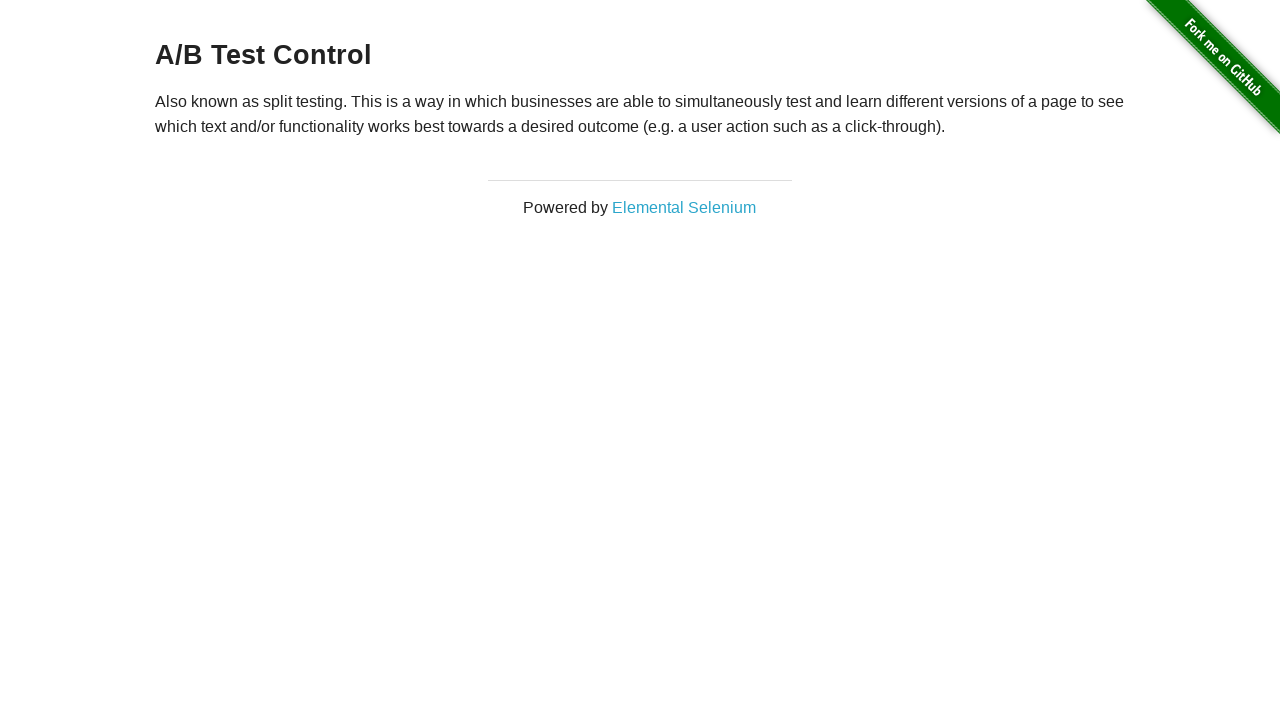

Located h3 heading element
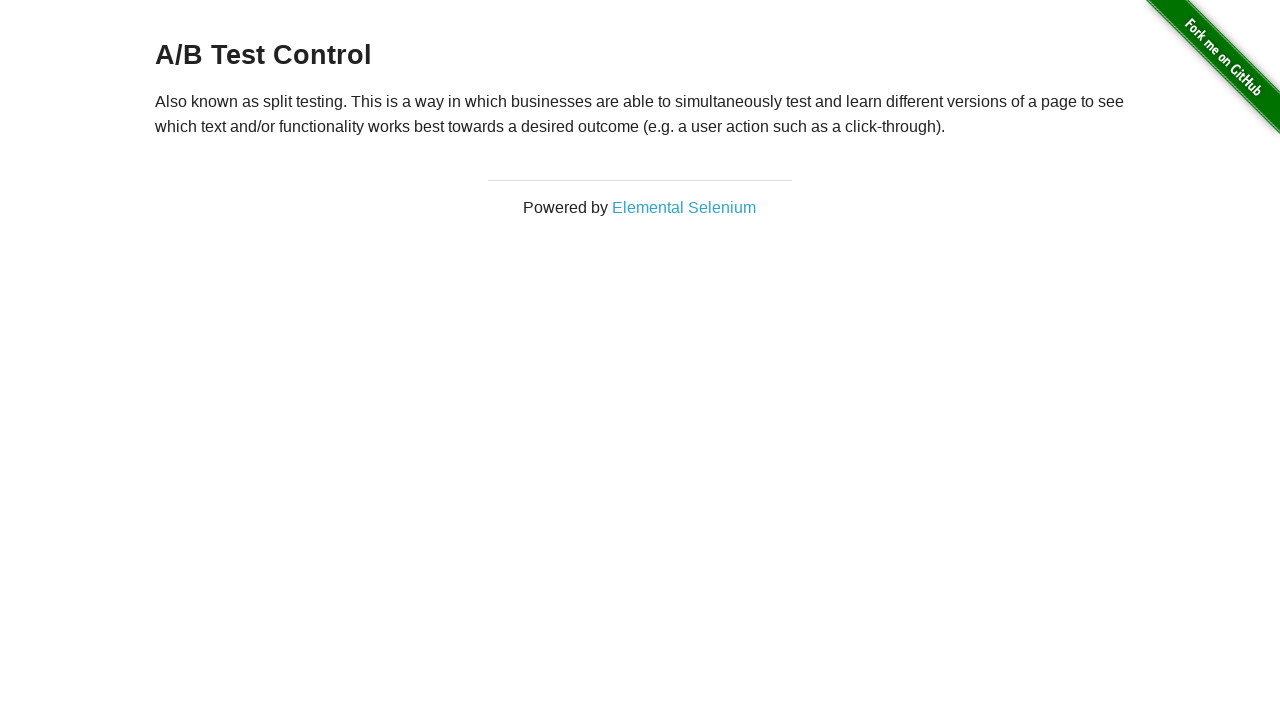

Retrieved heading text: 'A/B Test Control'
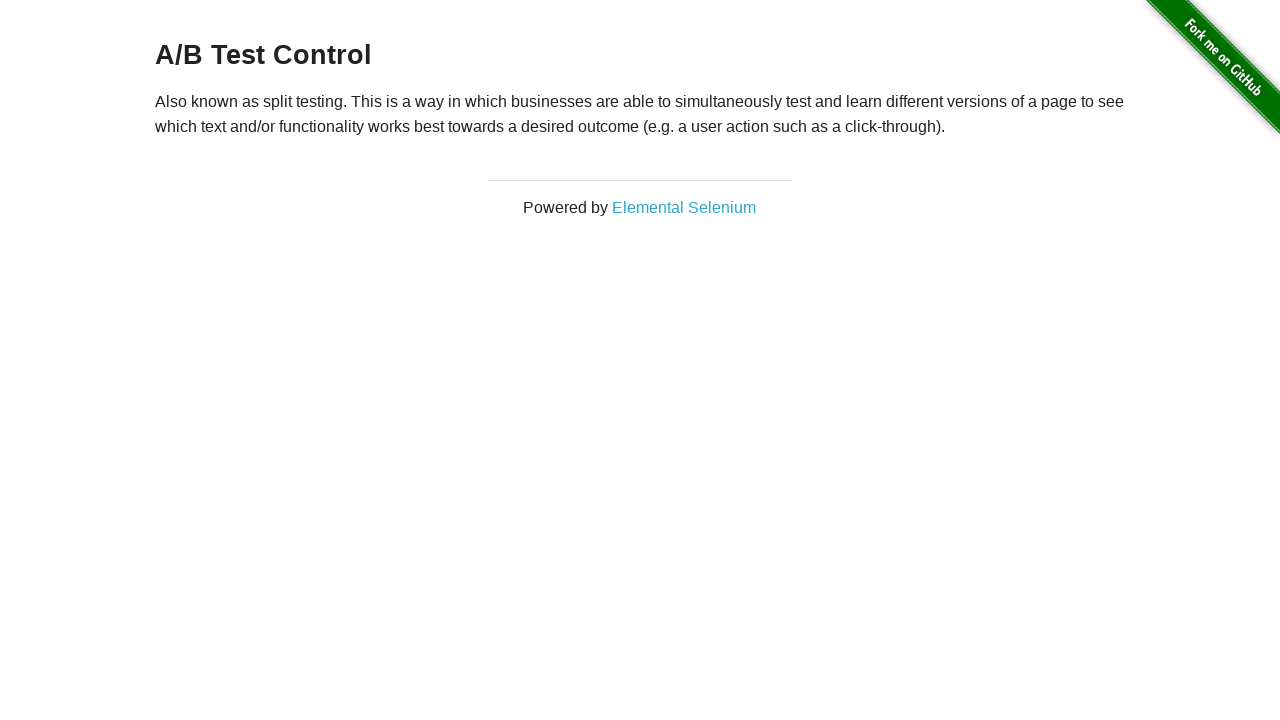

Verified page shows A/B test variation: 'A/B Test Control'
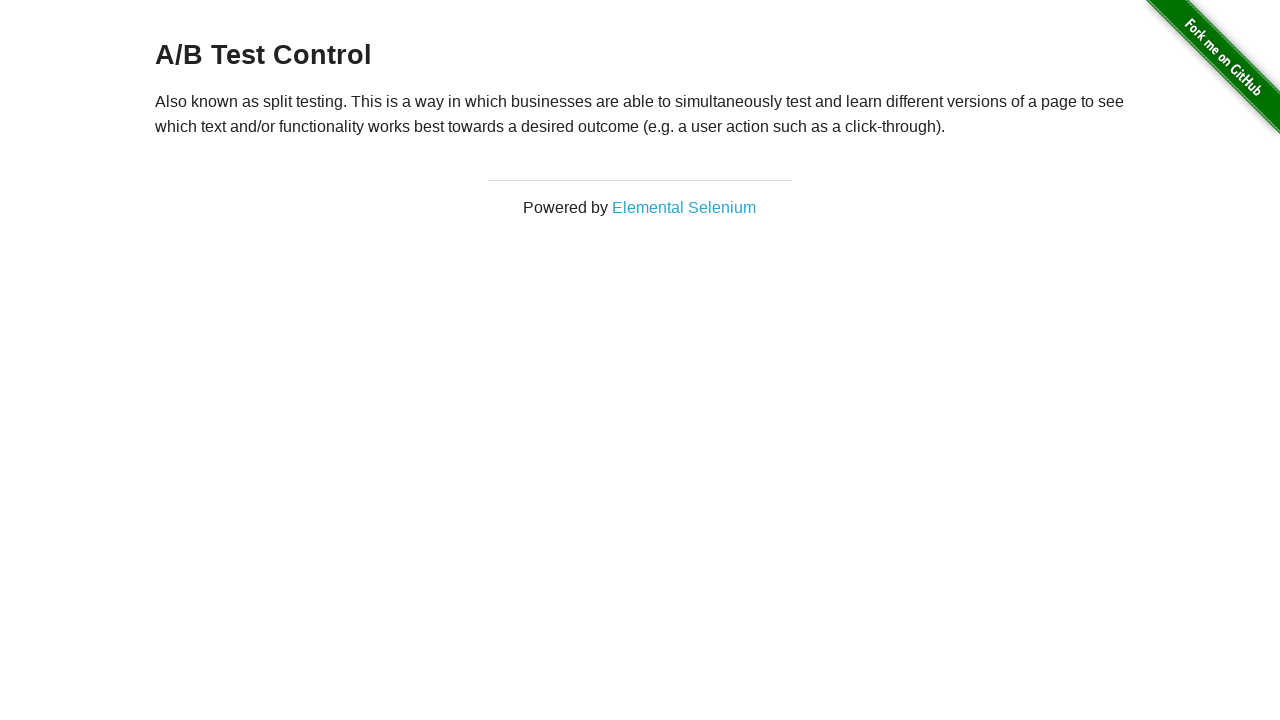

Added optimizelyOptOut cookie with value 'true'
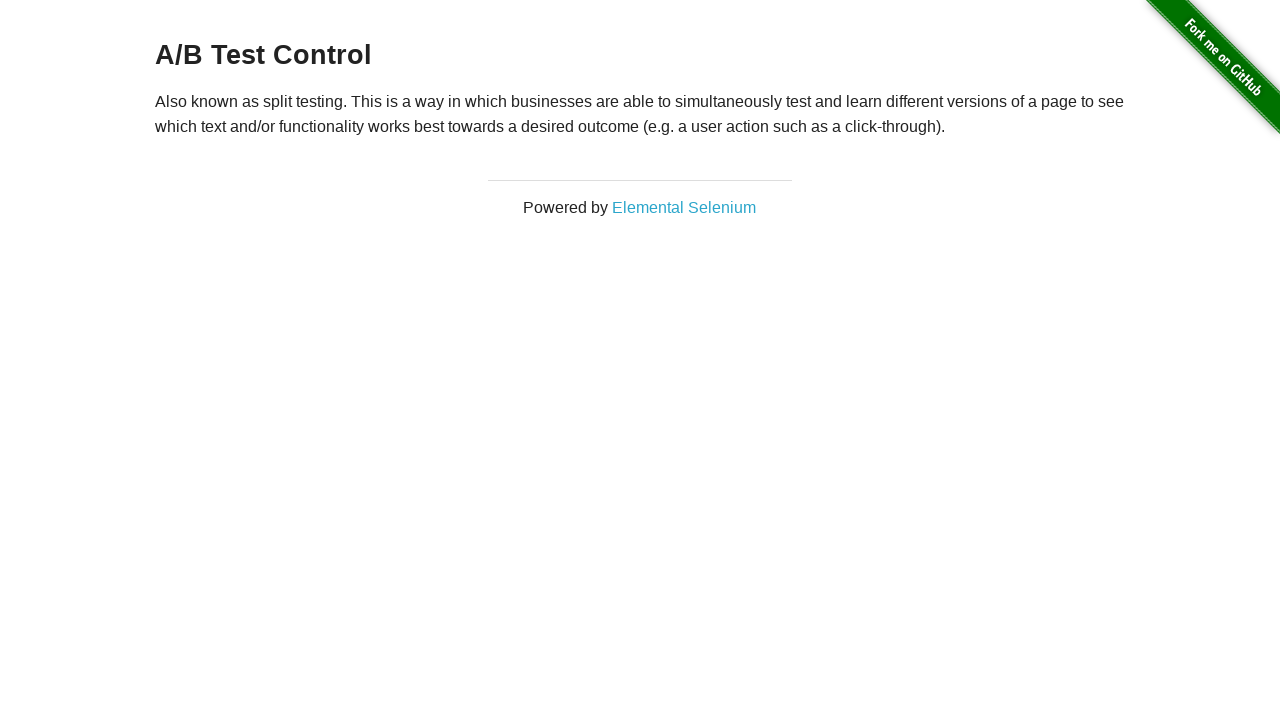

Reloaded page after adding opt-out cookie
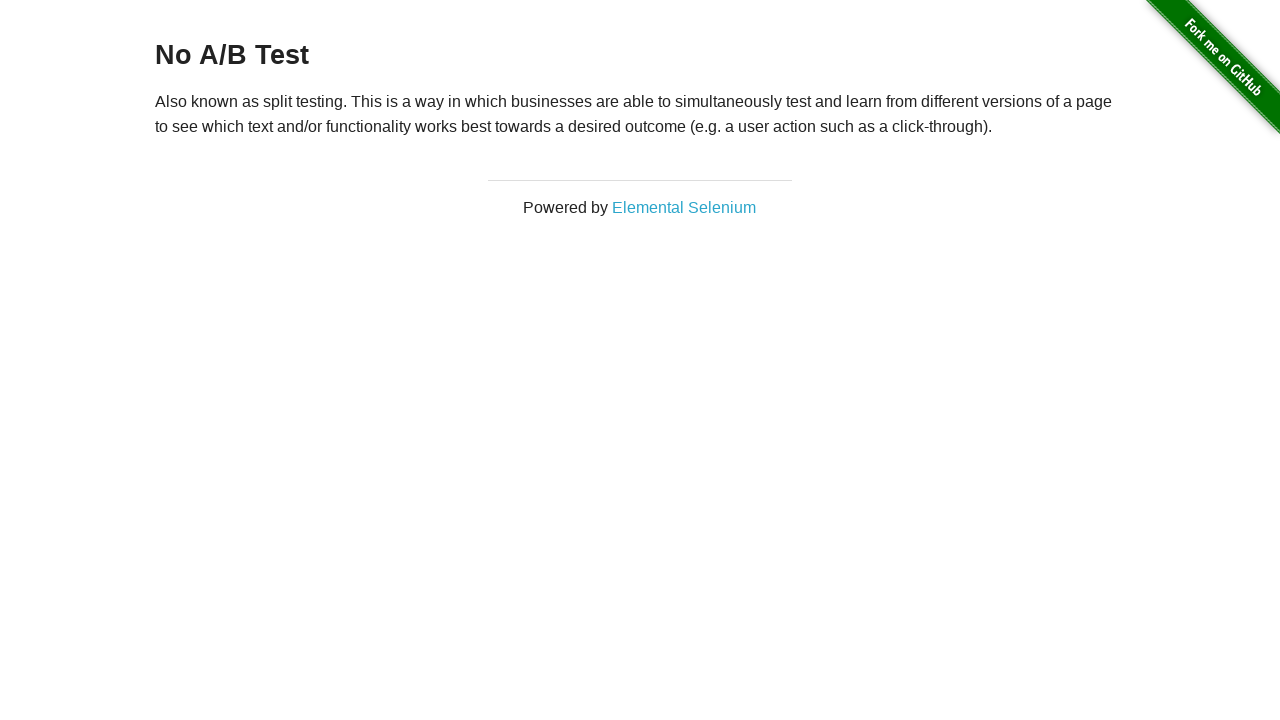

Retrieved heading text after reload: 'No A/B Test'
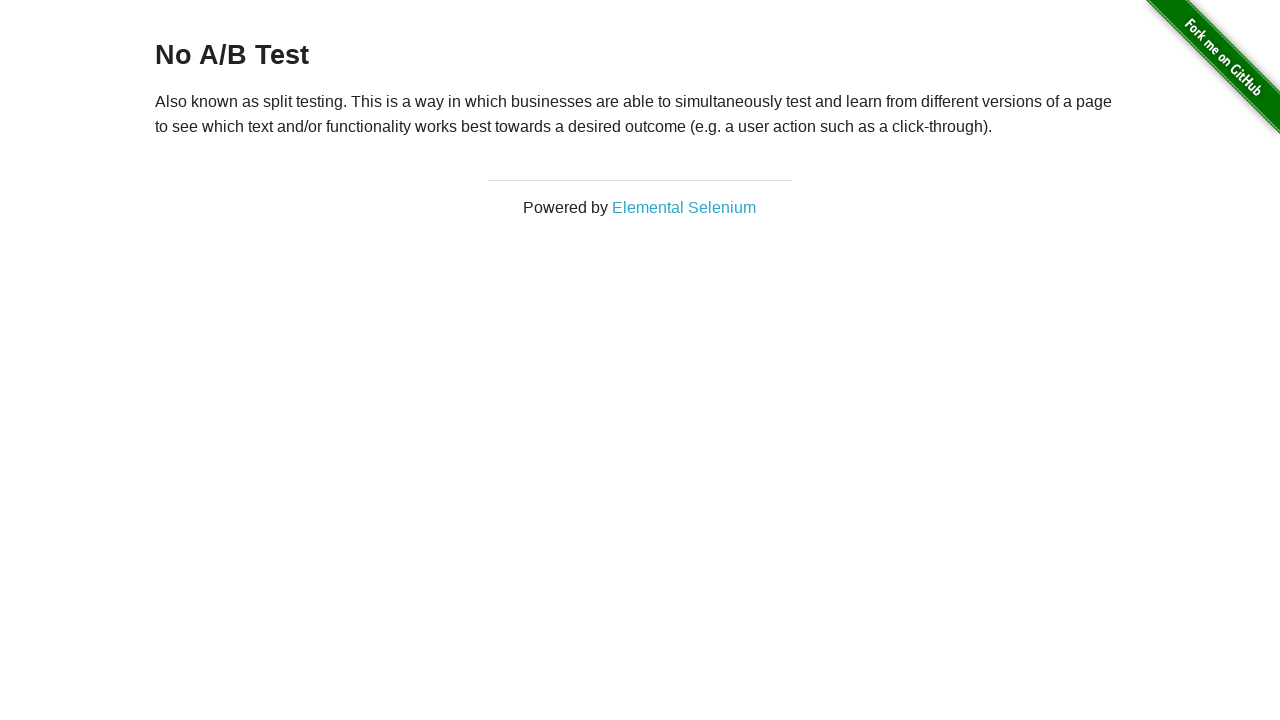

Verified page now shows 'No A/B Test' - opt-out successful
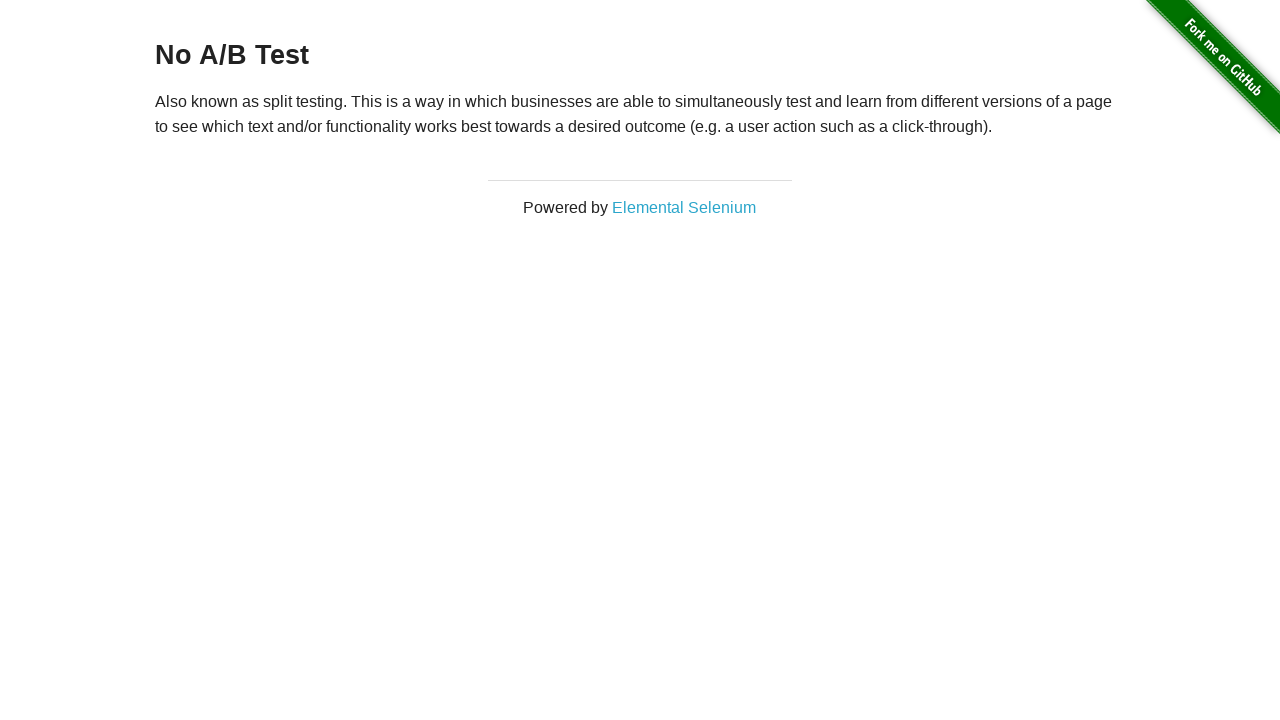

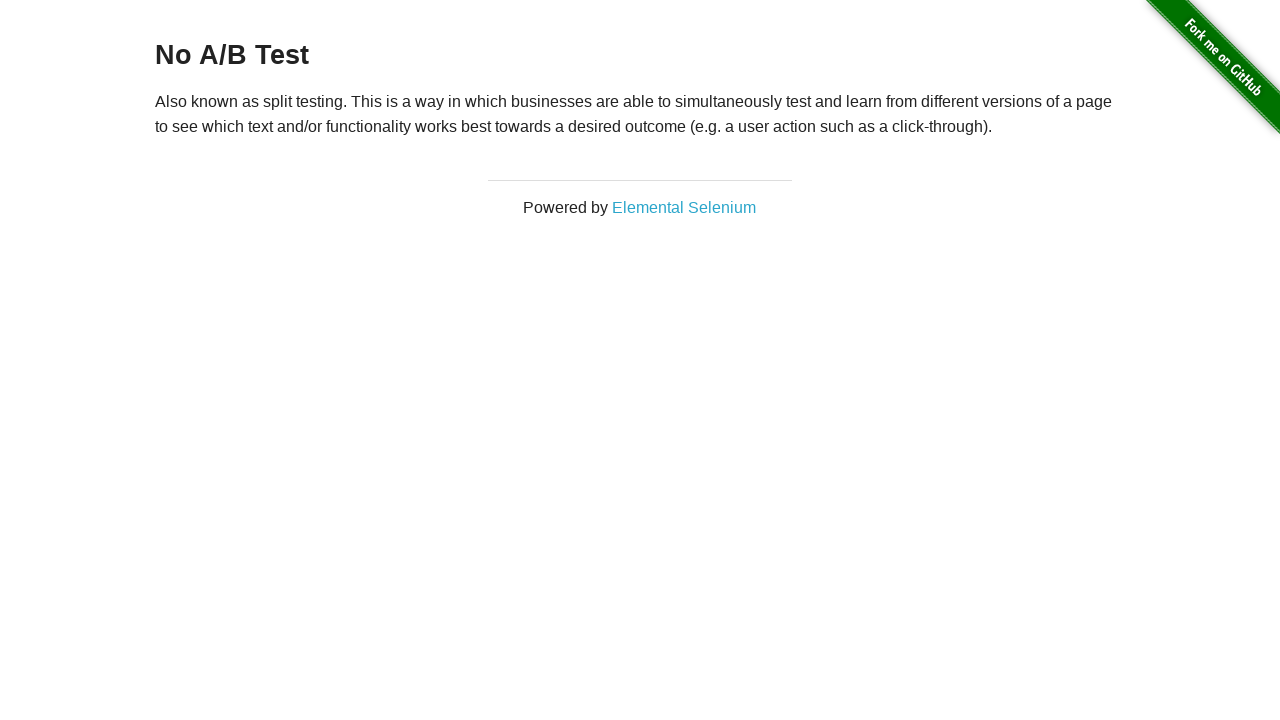